Navigates to a GitHub Pages site, clicks on a link element, then navigates back to the original page

Starting URL: https://ak1t3r.github.io/

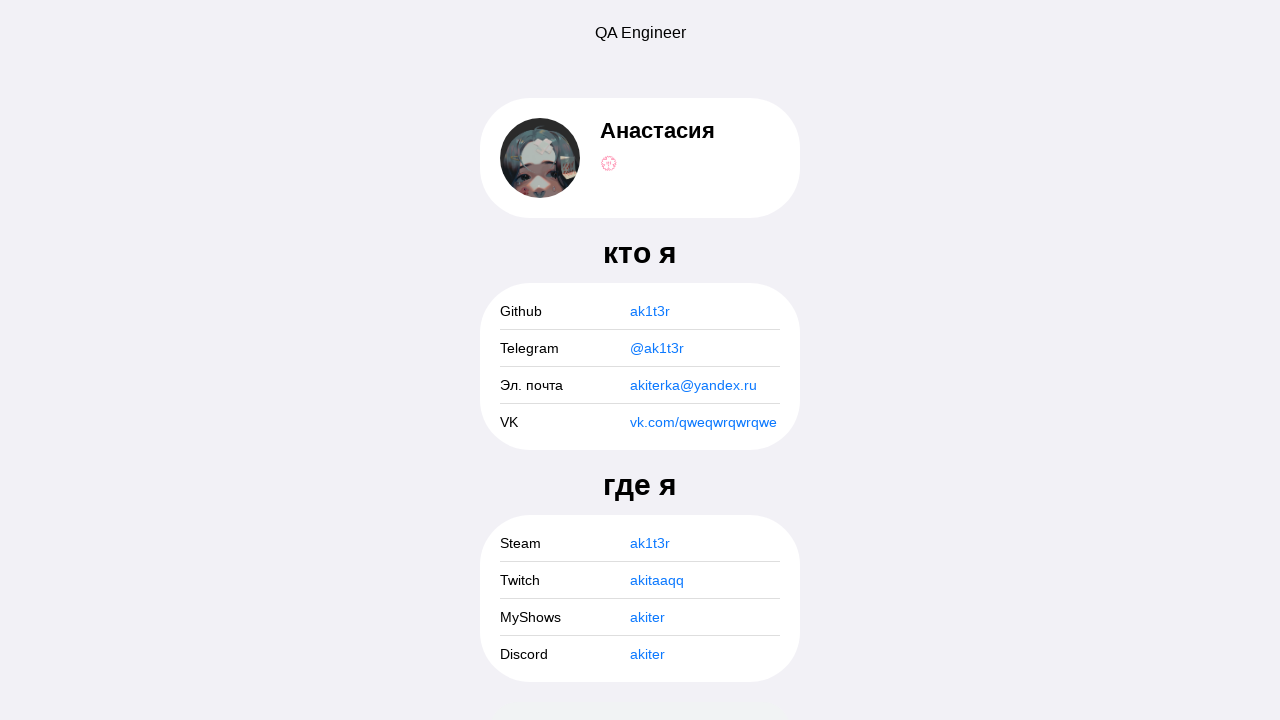

Navigated to GitHub Pages site at https://ak1t3r.github.io/
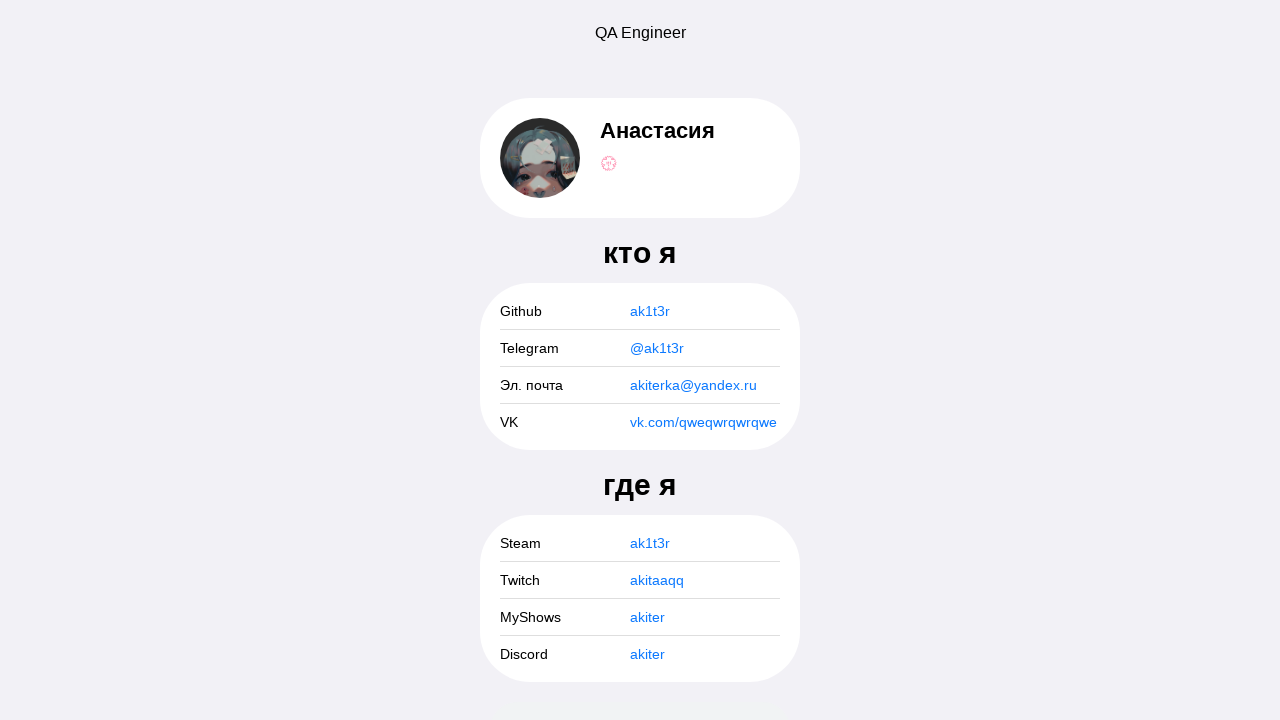

Clicked on link element with class containing 'linsk__link' at (650, 311) on [class*='linsk__link']
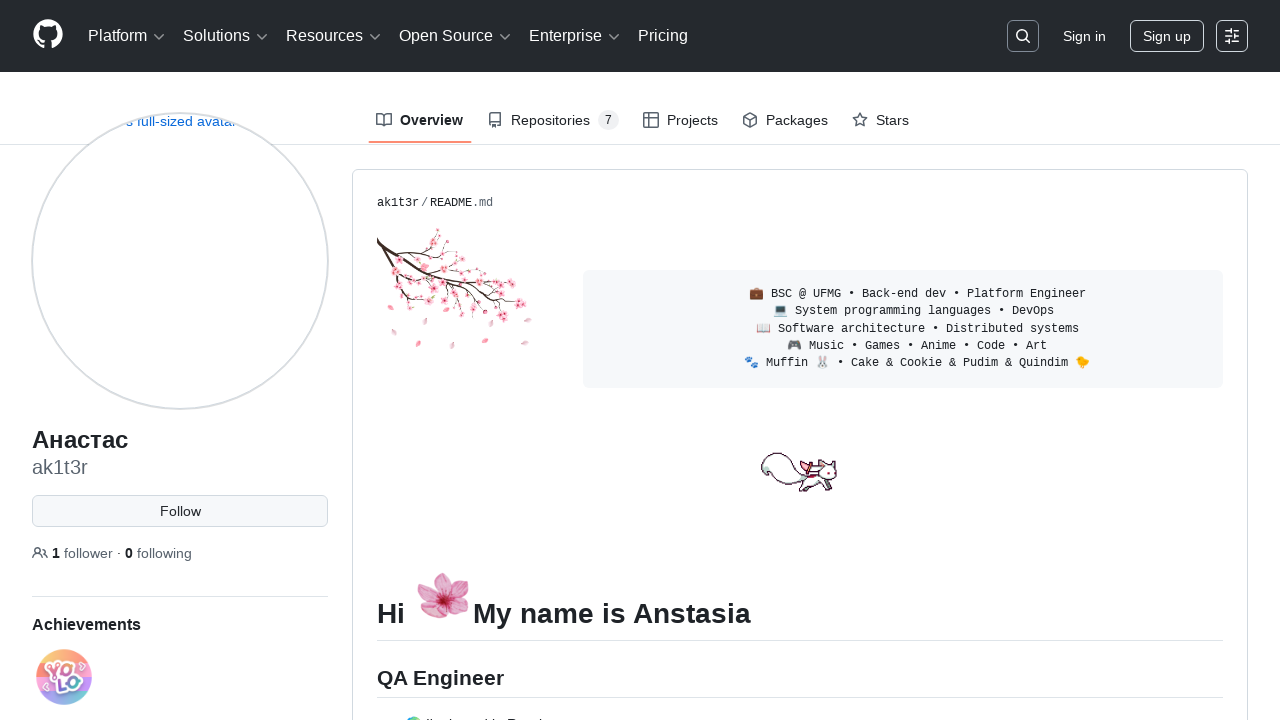

Navigated back to the original GitHub Pages site
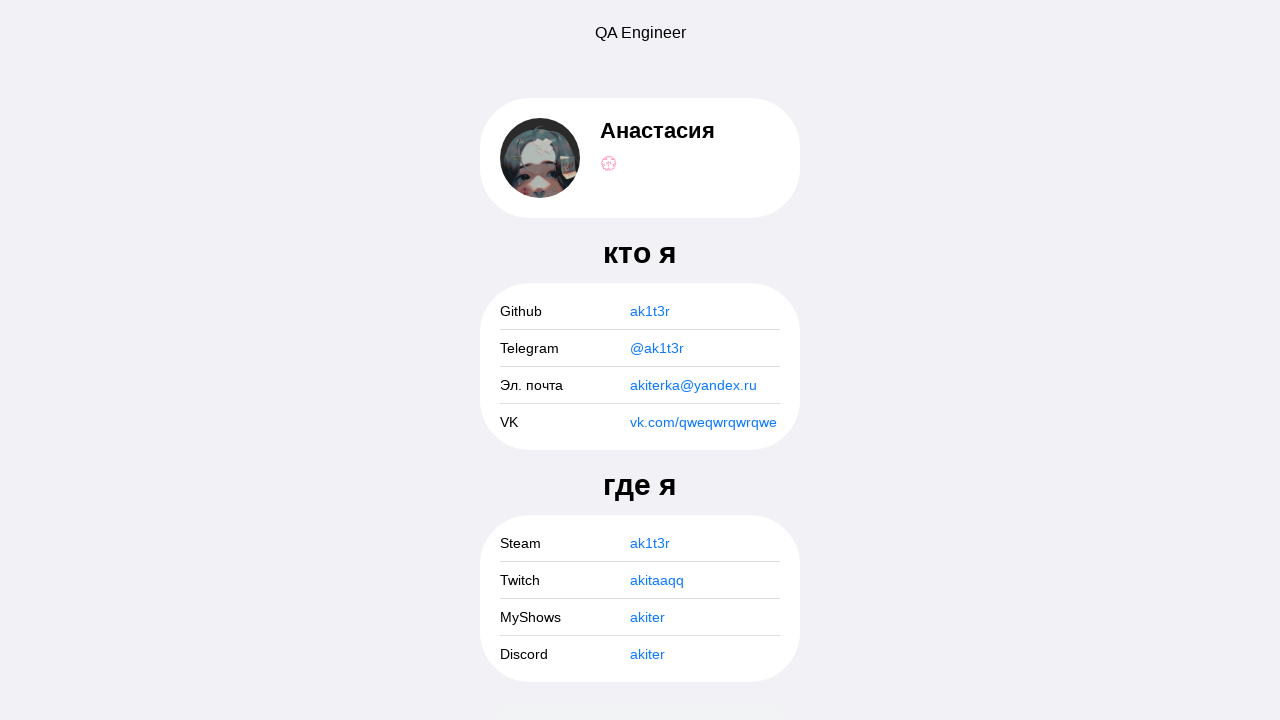

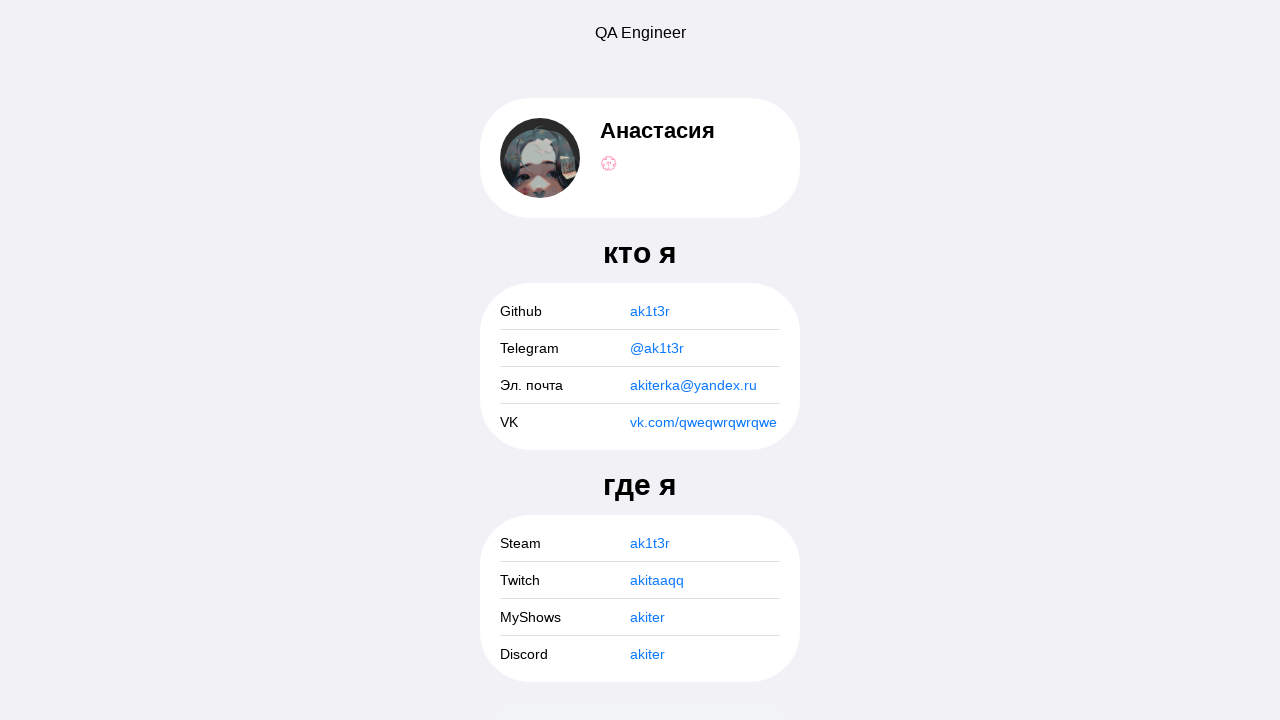